Extracts a value from an image attribute, performs a mathematical calculation, fills the result into a form, selects checkbox and radio button options, then submits the form

Starting URL: http://suninjuly.github.io/get_attribute.html

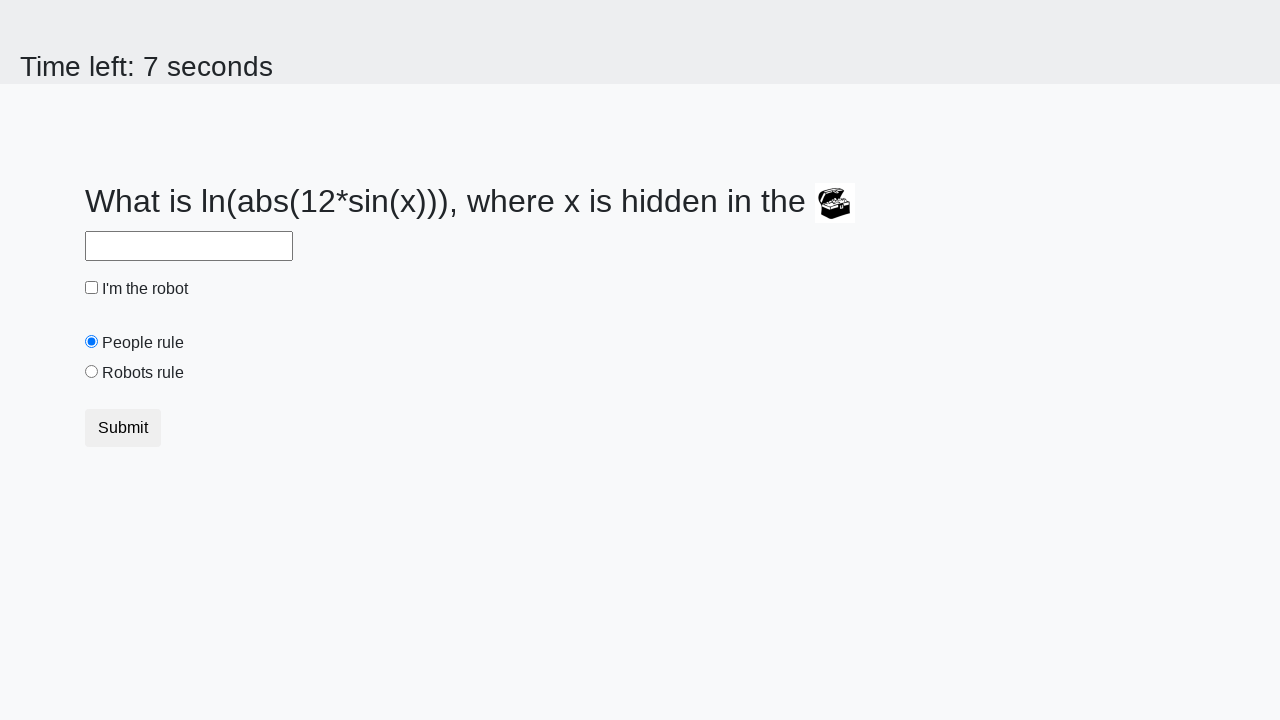

Located image element
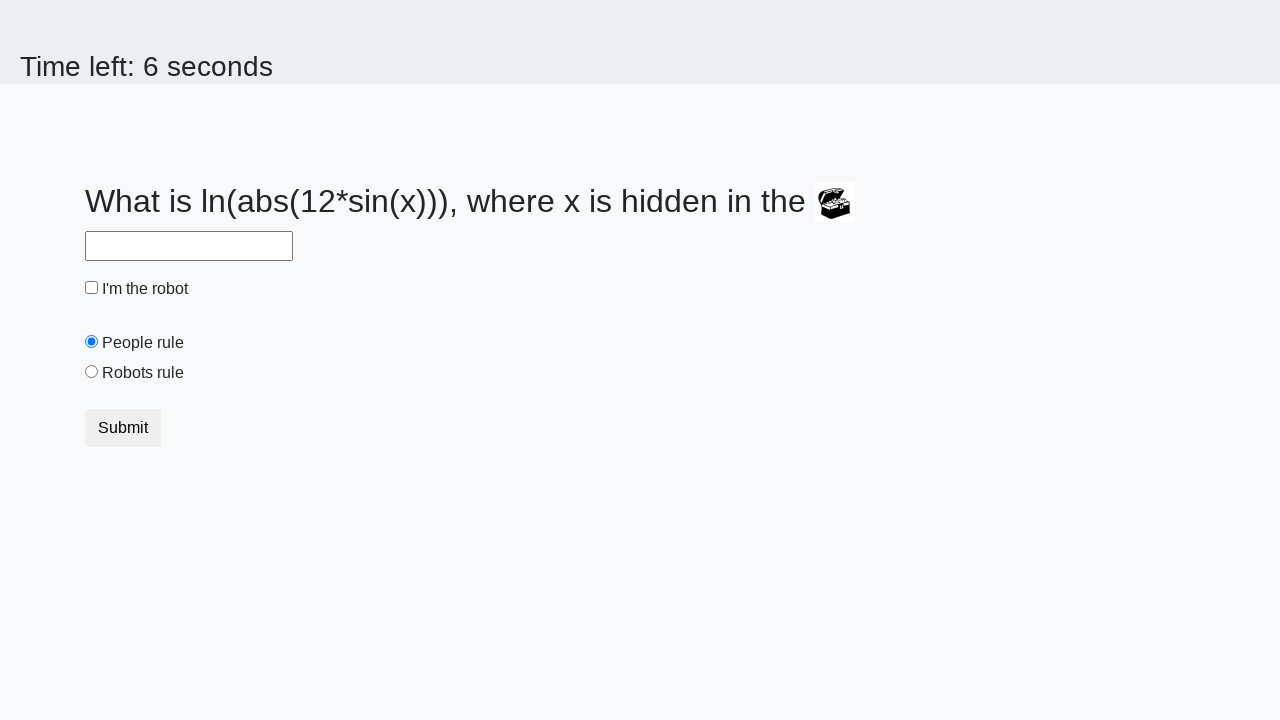

Extracted value from image attribute: 680
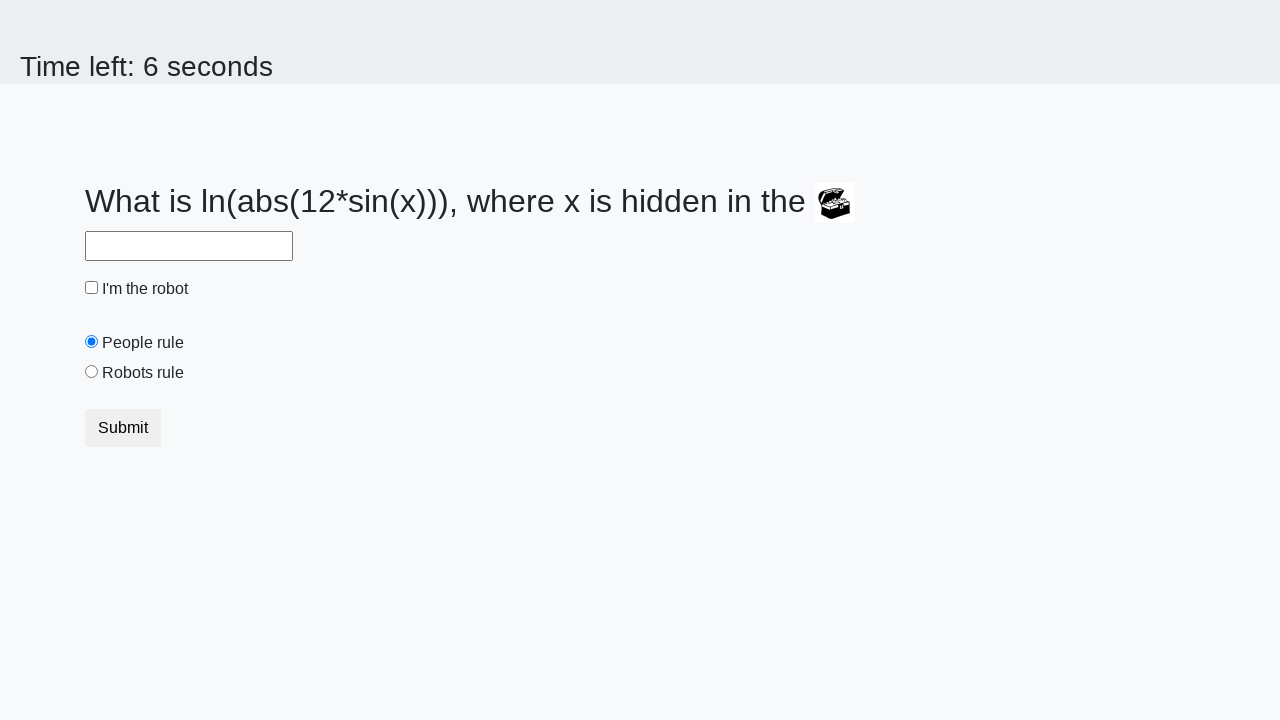

Performed mathematical calculation: log(abs(12*sin(680))) = 2.472875486640998
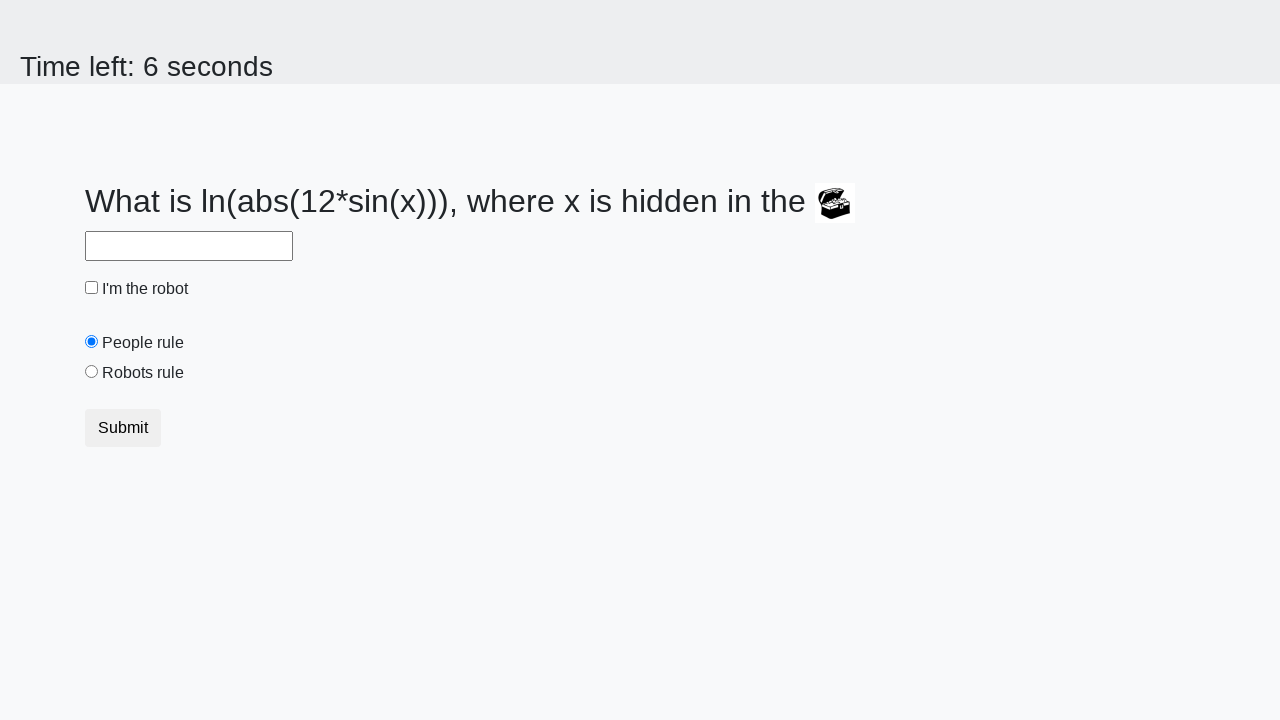

Filled answer field with calculated value: 2.472875486640998 on #answer
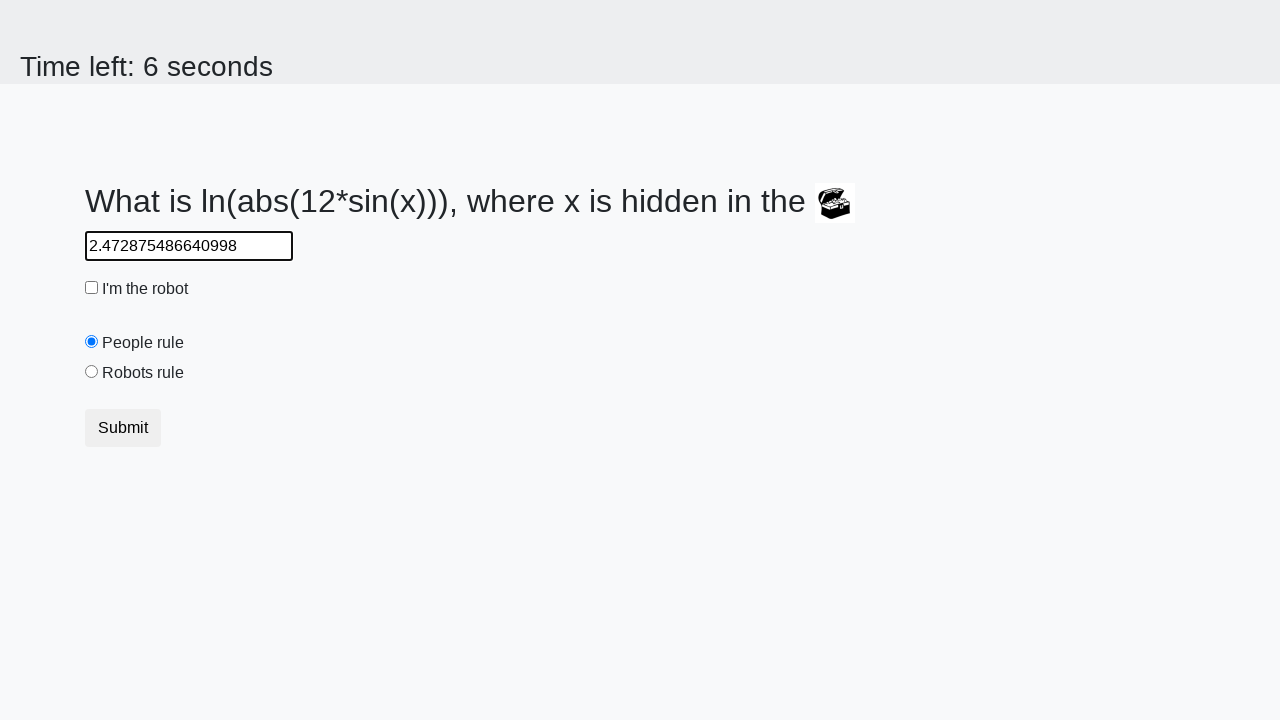

Clicked robot checkbox at (92, 288) on #robotCheckbox
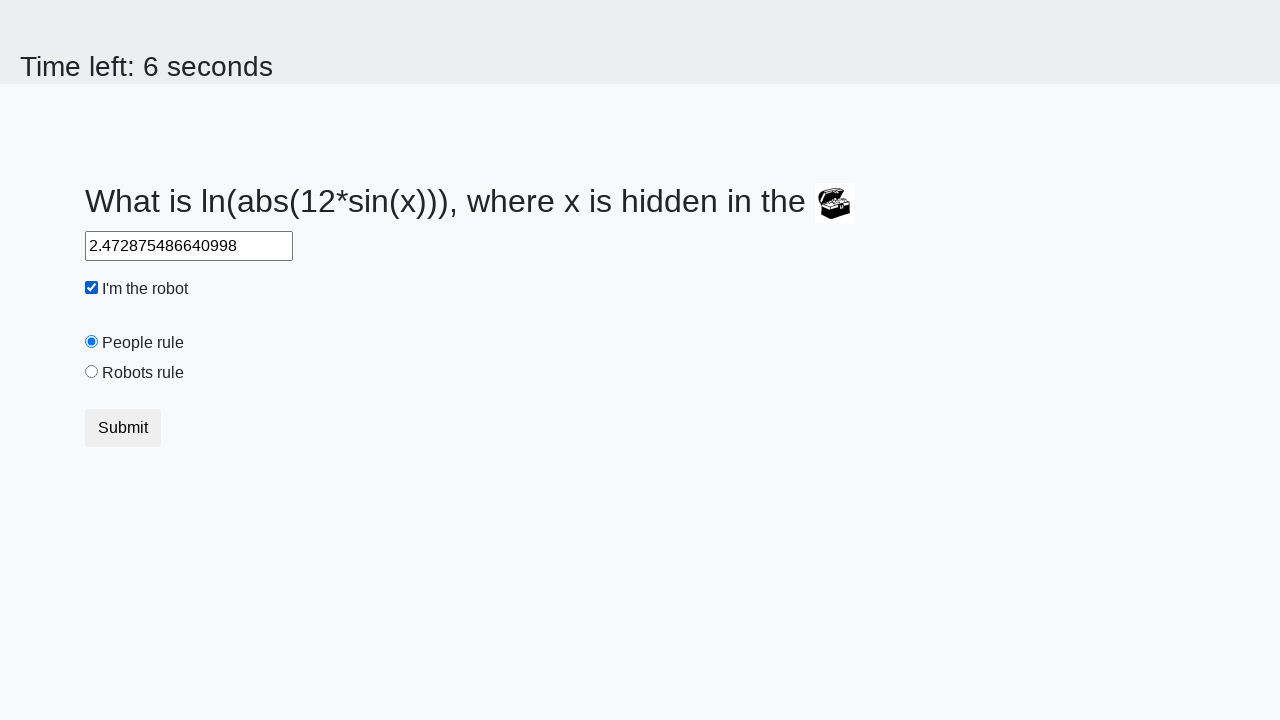

Clicked robots rule radio button at (92, 372) on #robotsRule
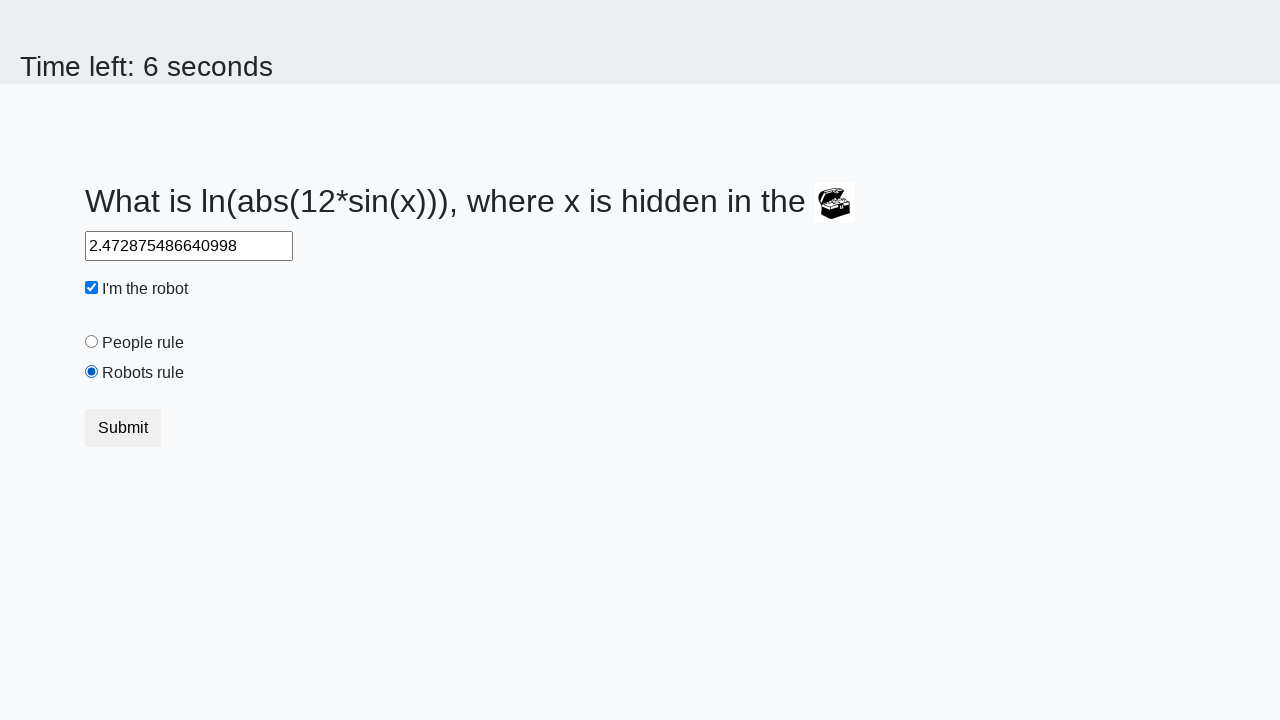

Clicked submit button at (123, 428) on button.btn
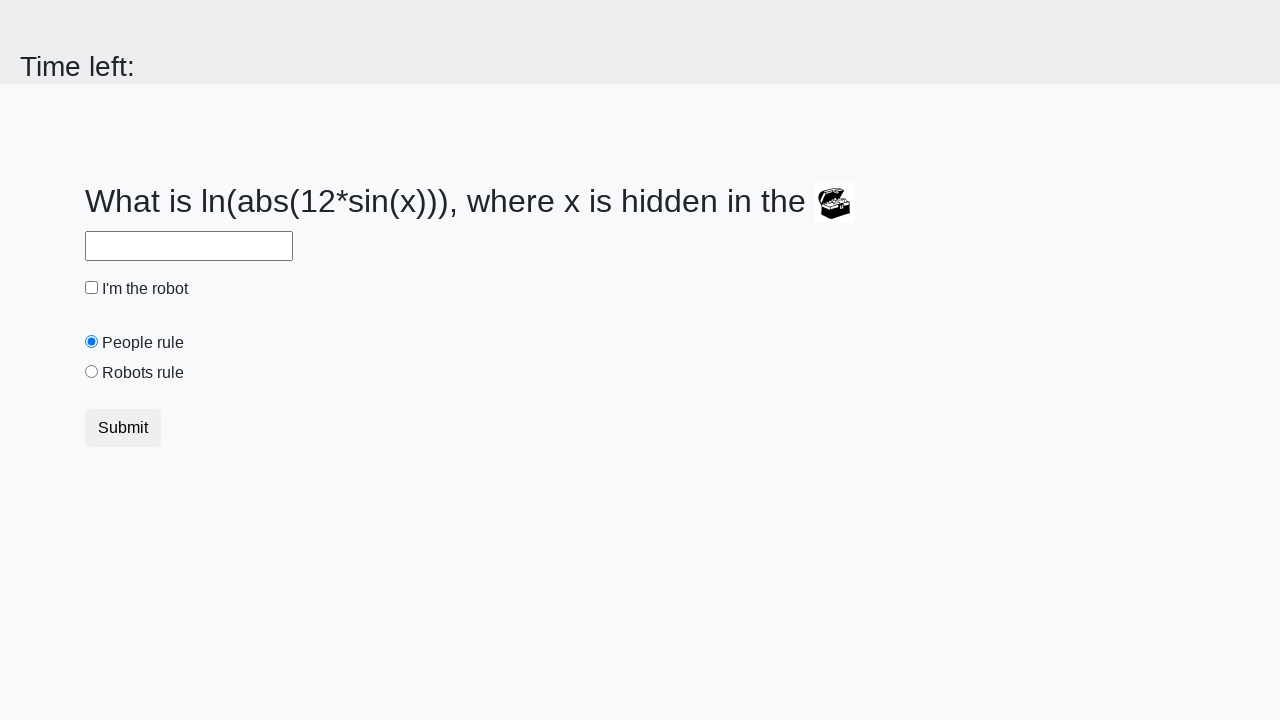

Waited 1000ms for form submission to complete
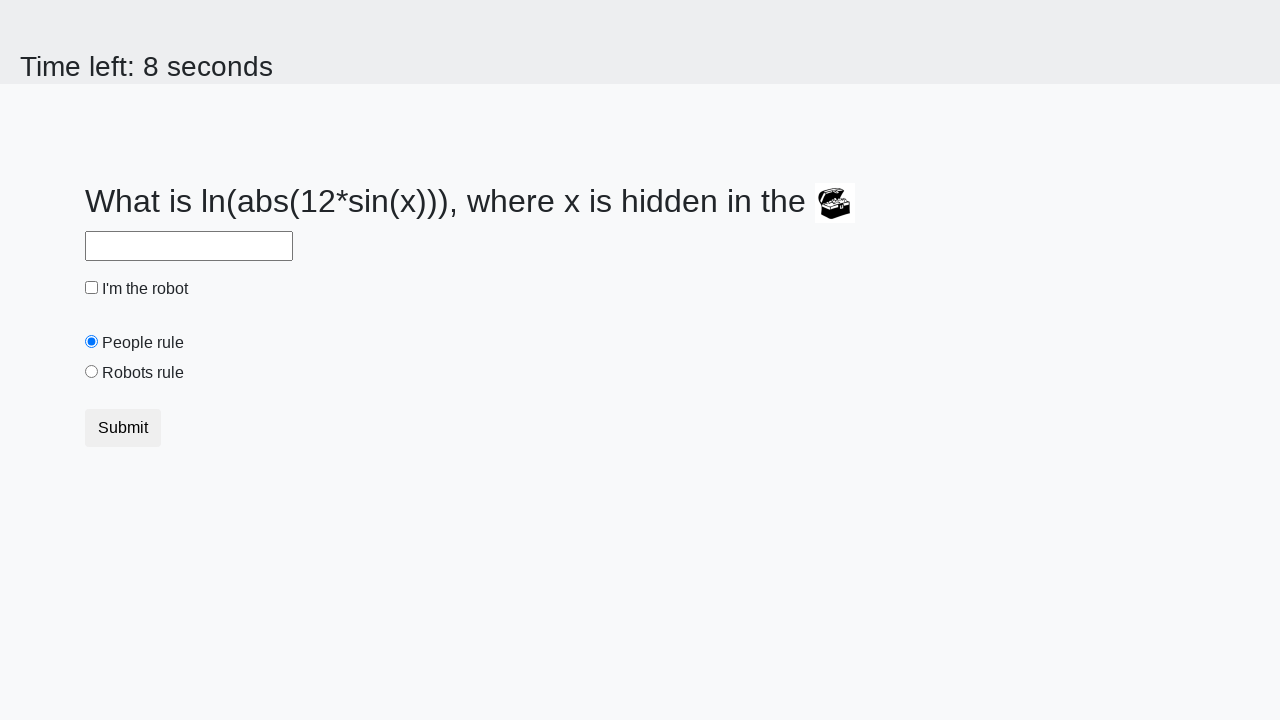

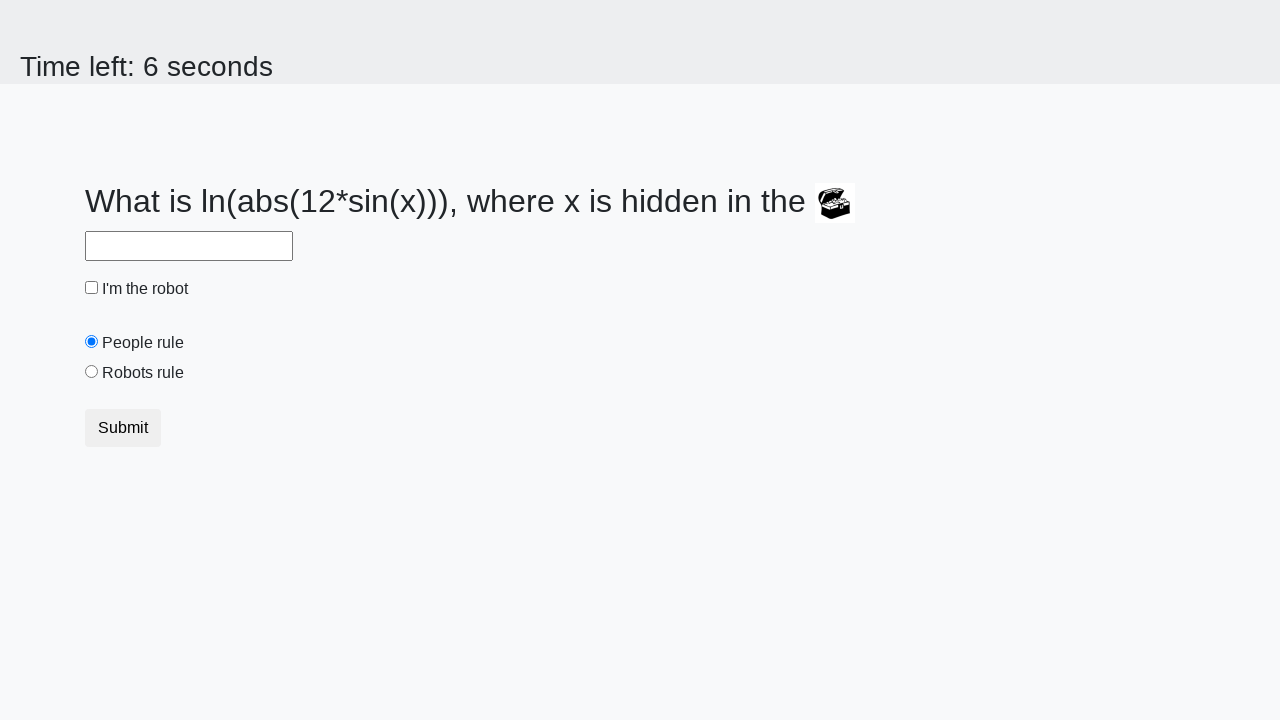